Tests handling a JavaScript confirm dialog by clicking a button to trigger it and dismissing the confirmation

Starting URL: https://the-internet.herokuapp.com/javascript_alerts

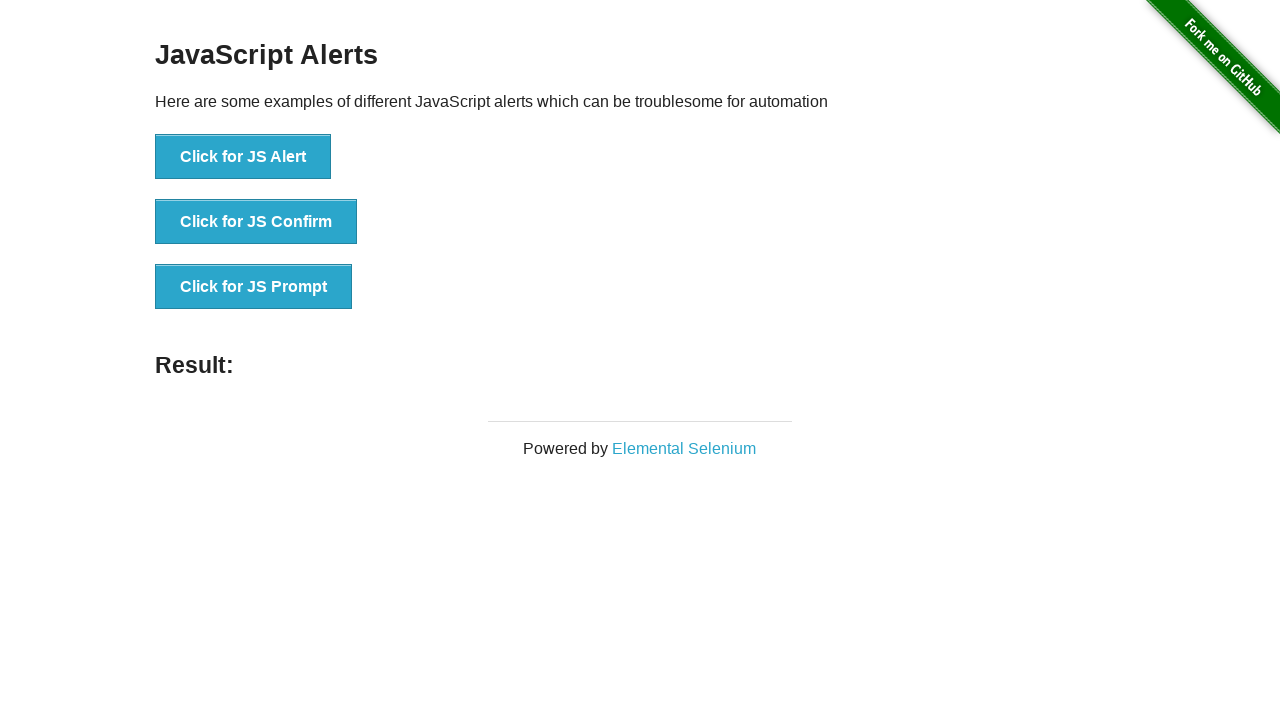

Set up dialog handler to dismiss confirm dialogs
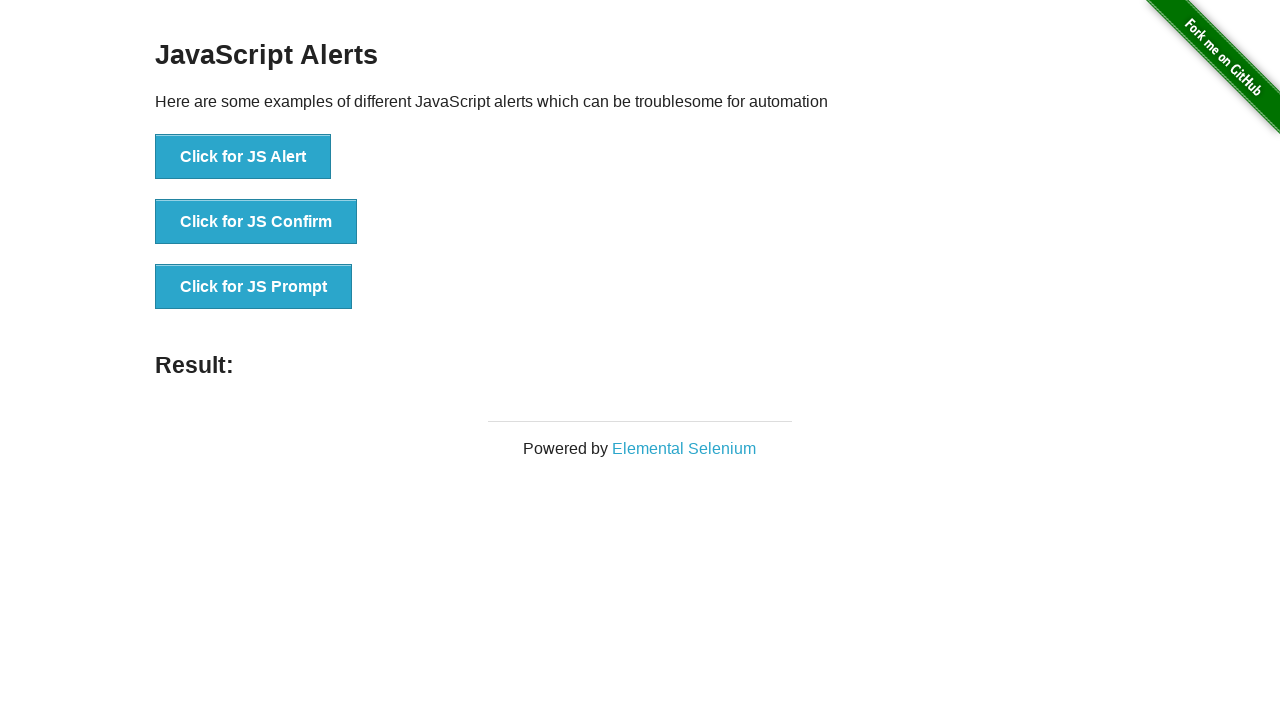

Clicked button to trigger JavaScript confirm dialog at (256, 222) on xpath=//button[normalize-space()='Click for JS Confirm']
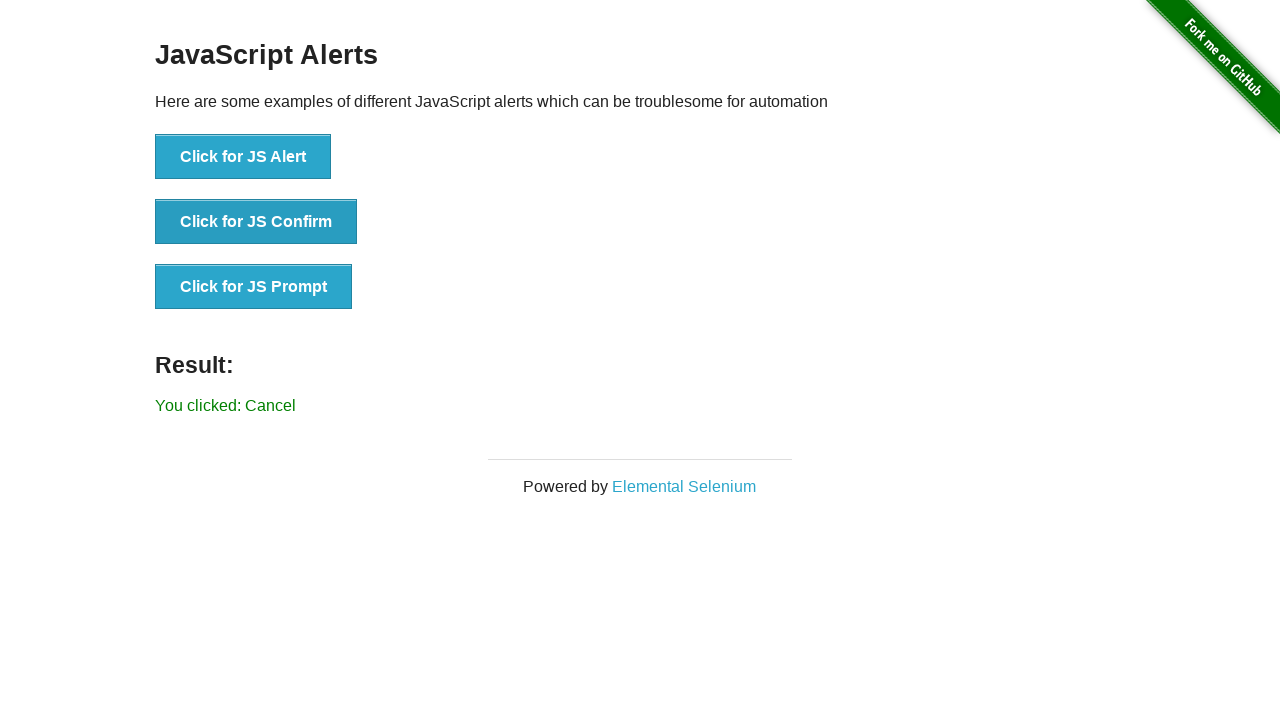

Confirm dialog was dismissed and result message appeared
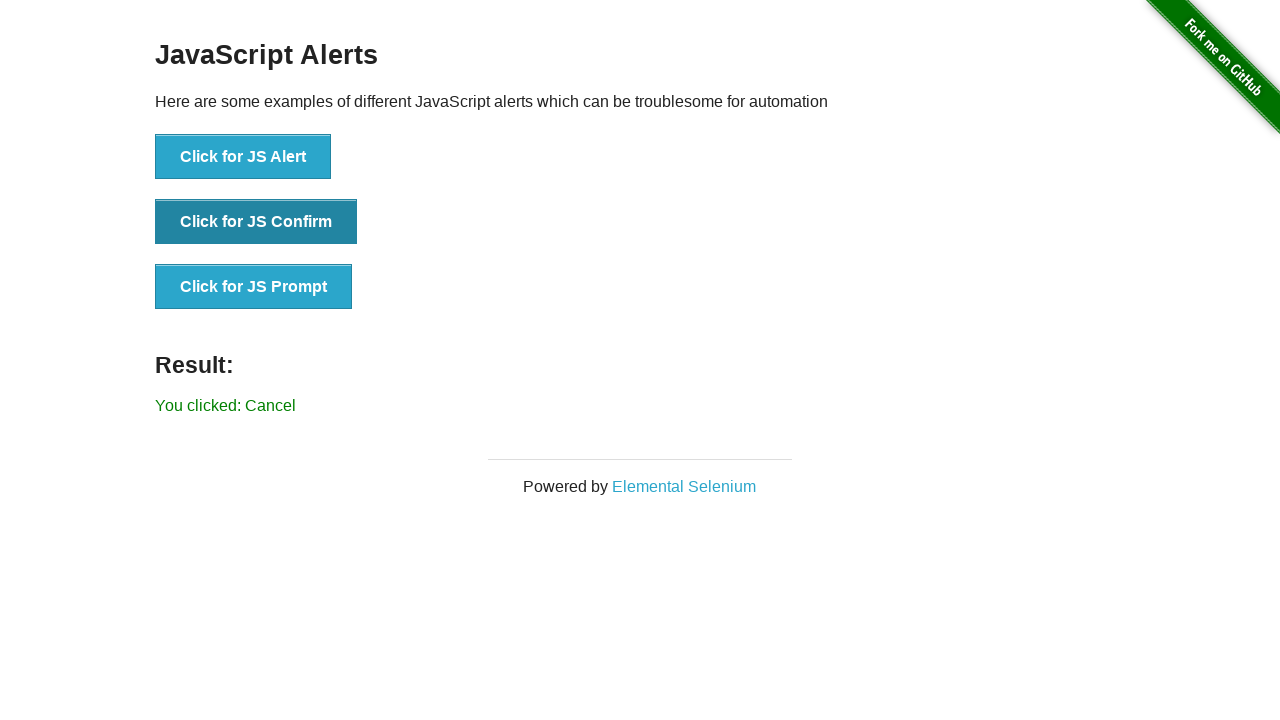

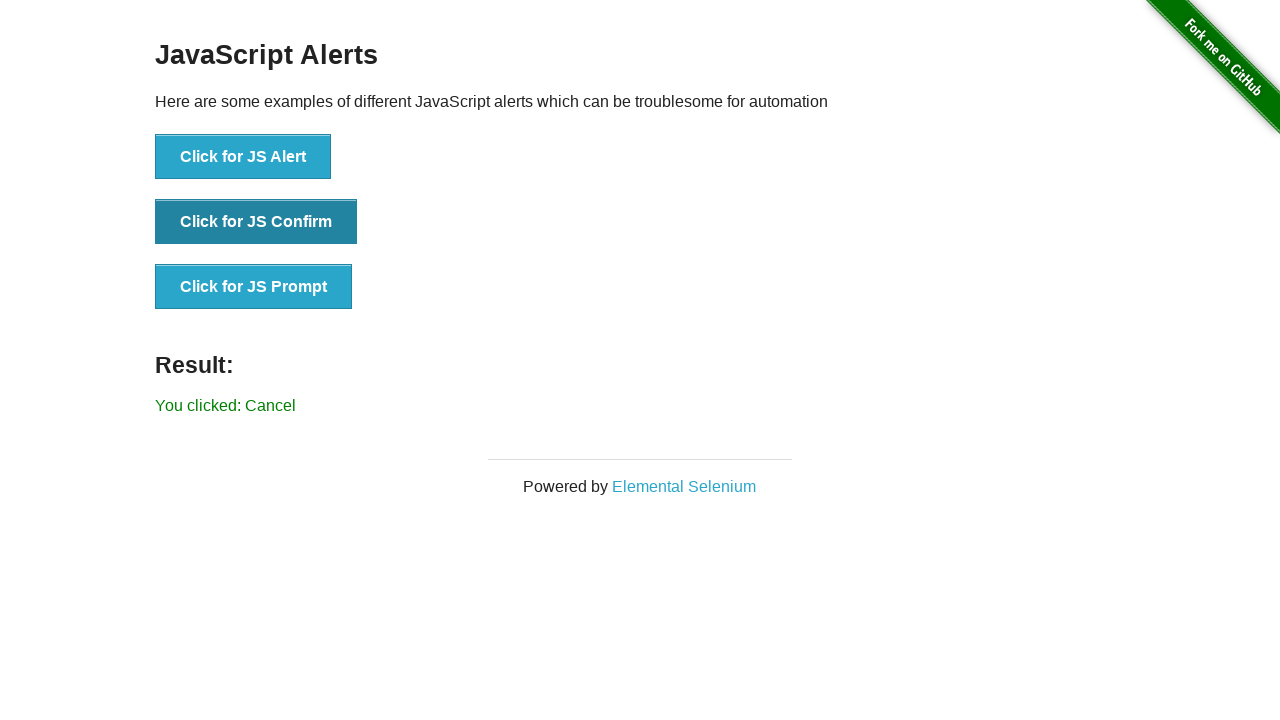